Tests mouse hover functionality by moving to a specific element containing "Kiến thức Automation Testing" text on the page

Starting URL: https://anhtester.com/

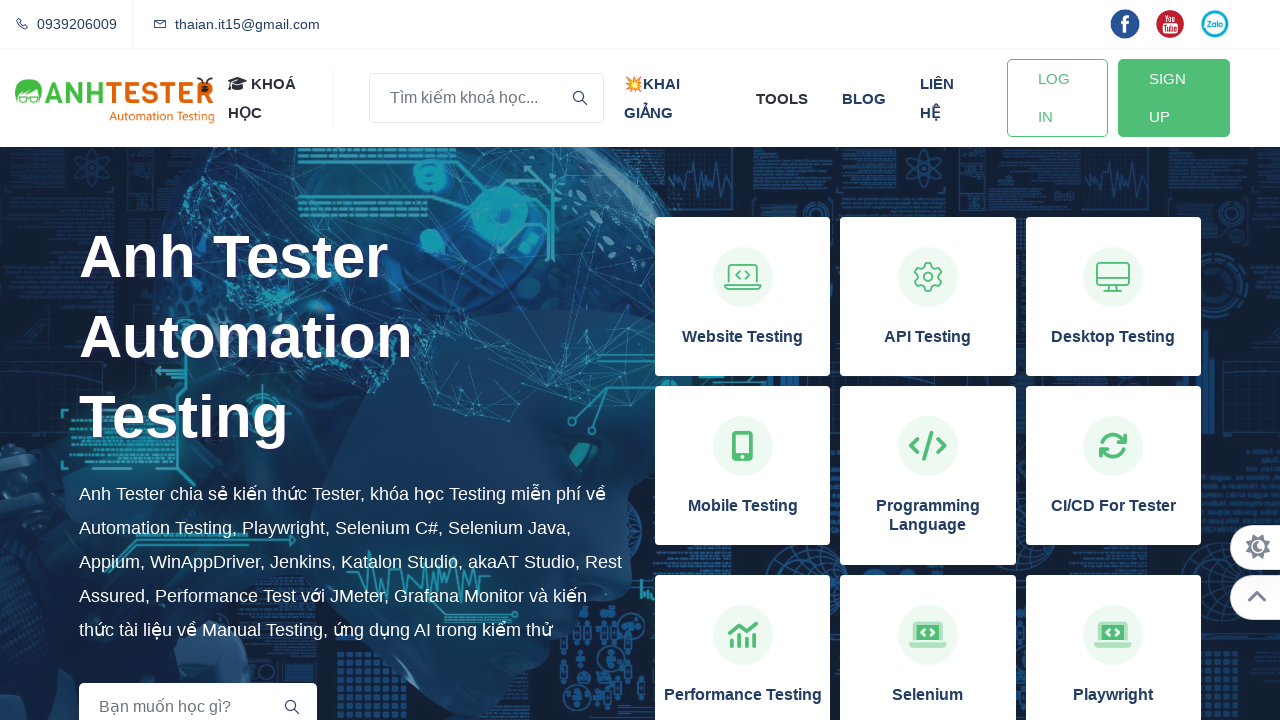

Located element containing 'Kiến thức Automation Testing' text
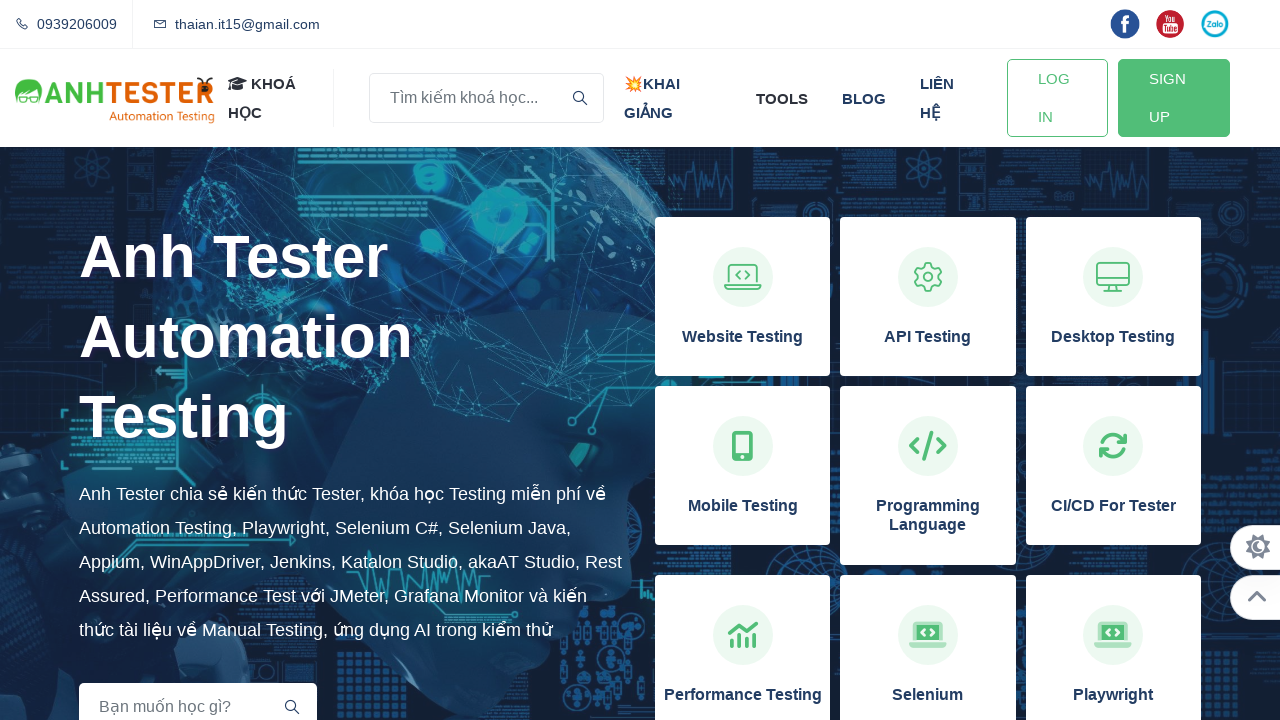

Hovered over 'Kiến thức Automation Testing' element at (640, 690) on xpath=//h2[contains(text(),'Kiến thức Automation Testing')]
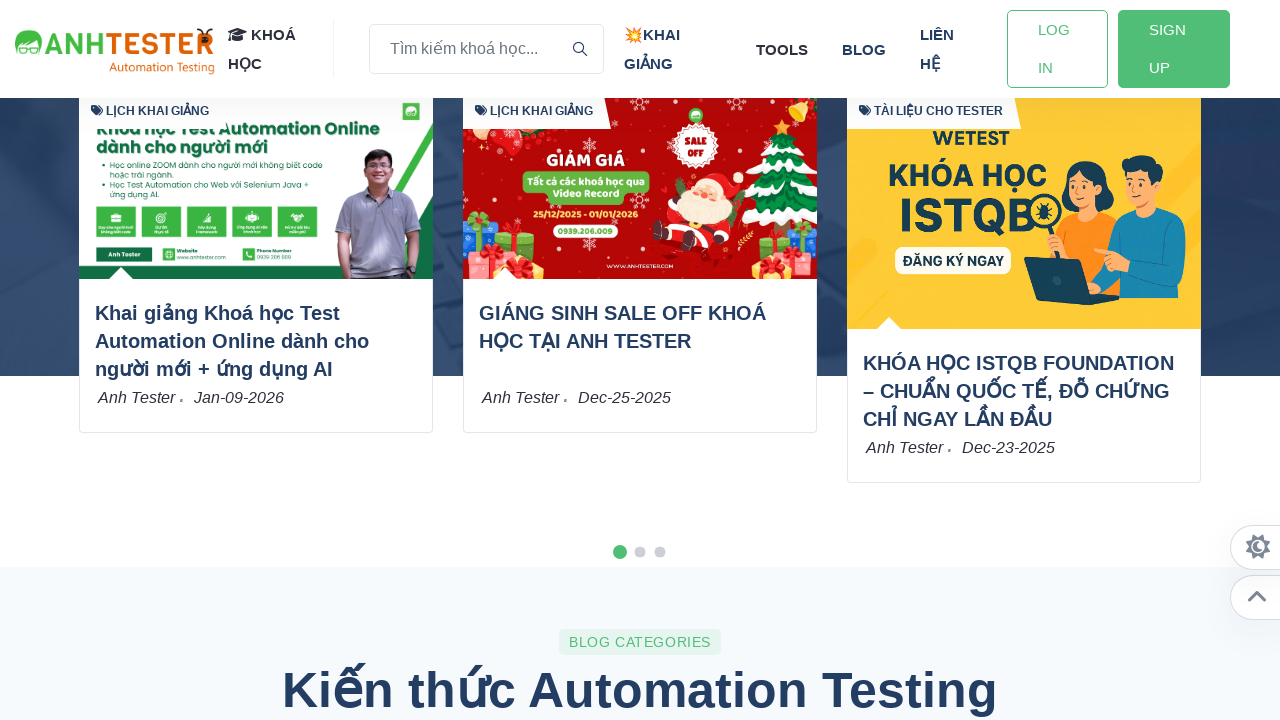

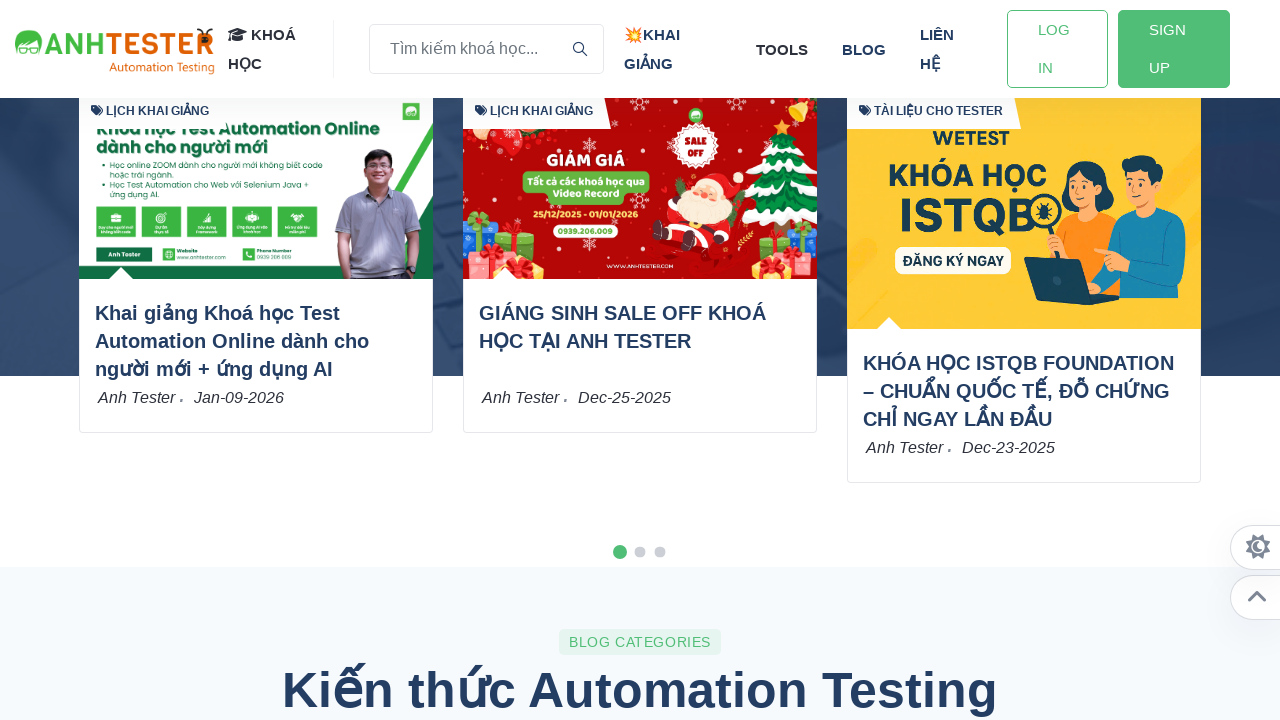